Tests the back button functionality on a cottage/room detail page by clicking the back button within an iframe and verifying navigation back to the rooms listing page

Starting URL: https://ancabota09.wixsite.com/intern/rooms

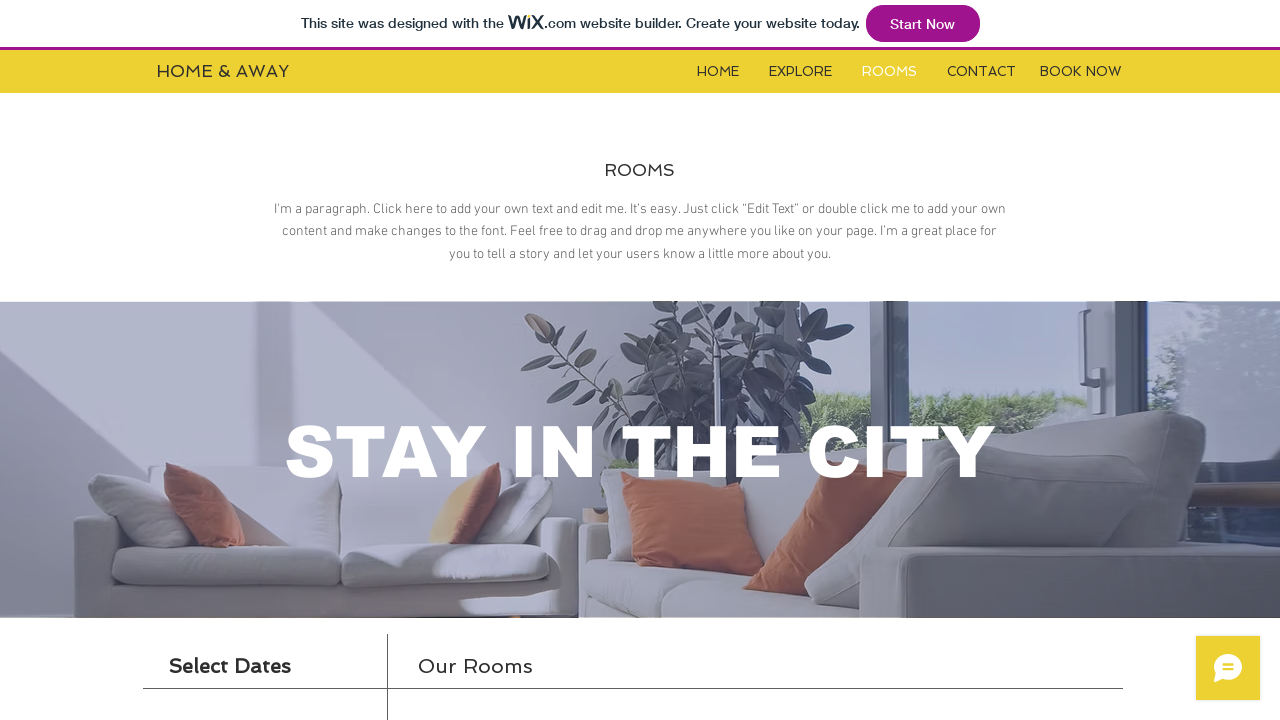

Located booking iframe
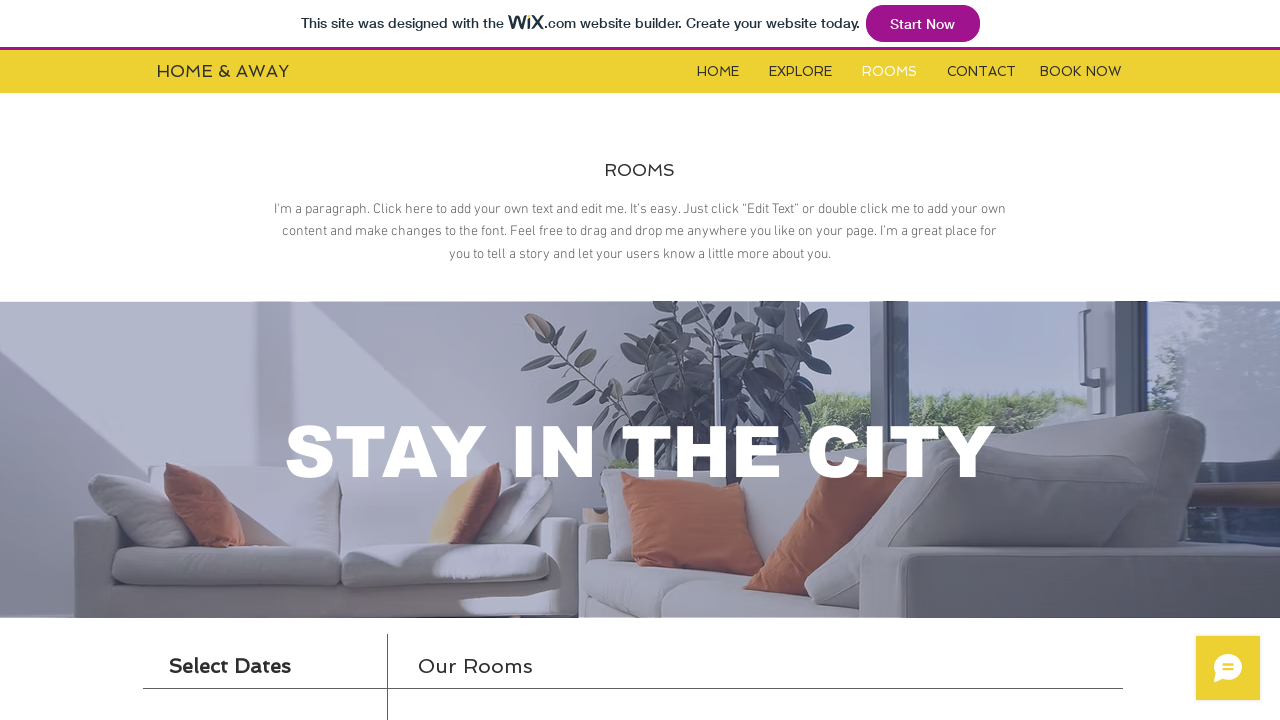

Clicked 'More Info' button to navigate to cottage detail page at (1034, 360) on #i6klgqap_0 > iframe >> internal:control=enter-frame >> #content > div > div.con
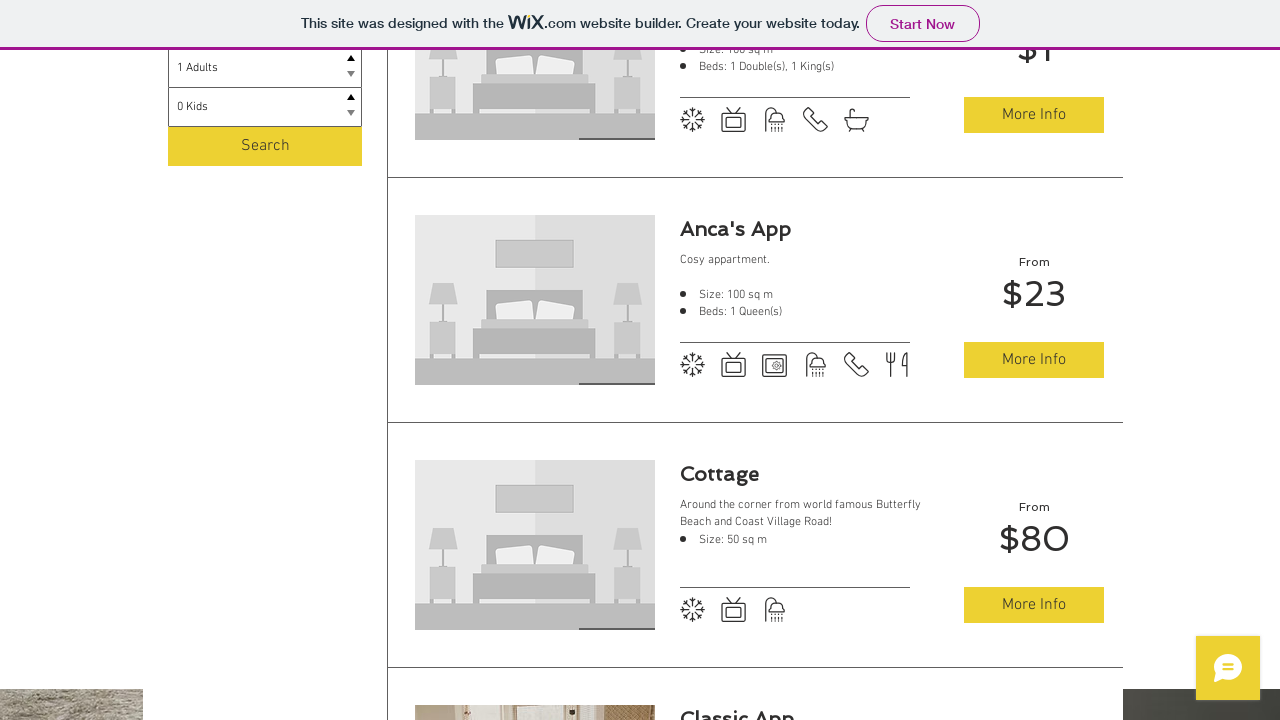

Clicked back button to navigate away from cottage detail page at (190, 683) on #i6klgqap_0 > iframe >> internal:control=enter-frame >> button.room-back
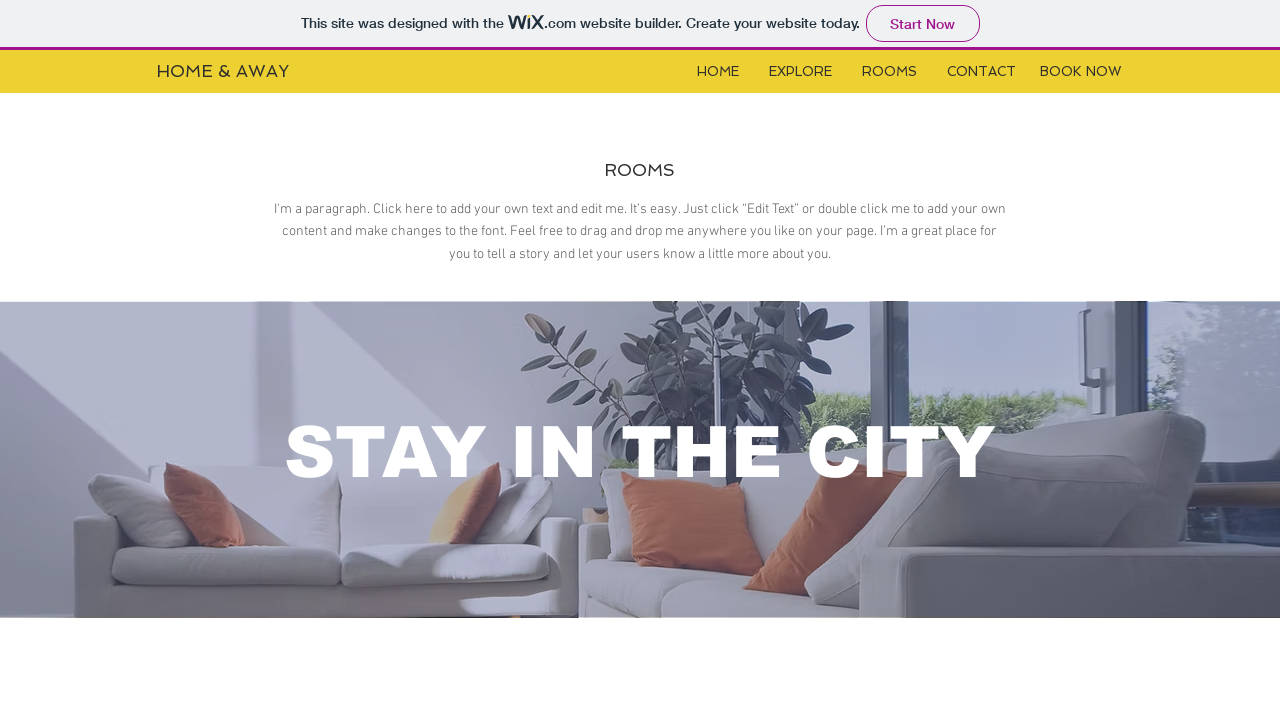

Verified navigation back to rooms listing page - rooms page text is visible
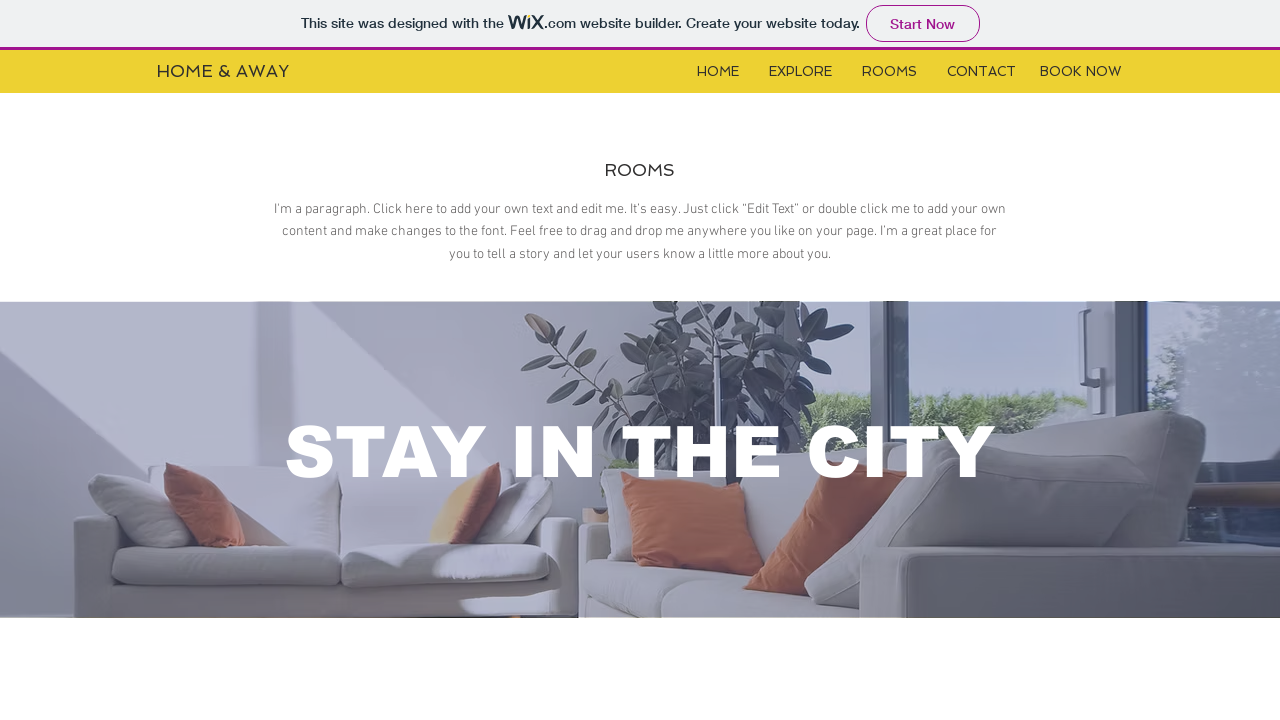

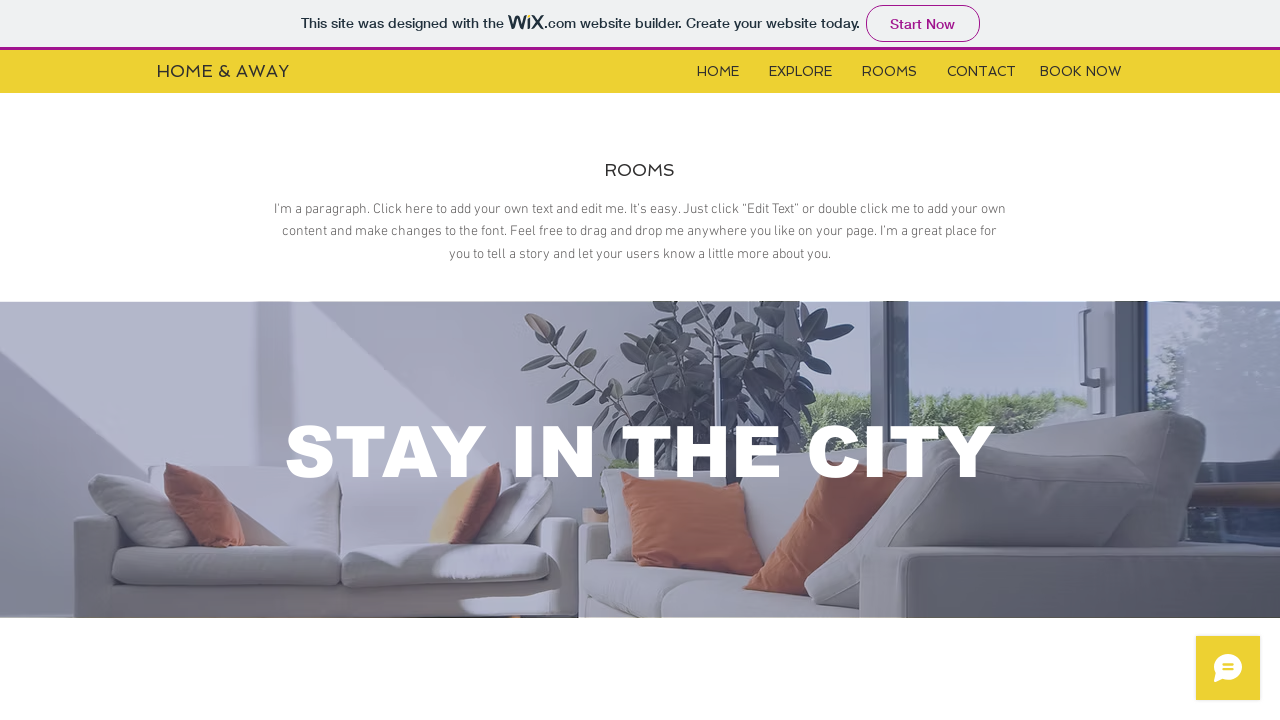